Tests a vegetable shopping website by searching for products containing 'ca', verifying product count, adding items to cart (including Cashews), and validating the brand logo text.

Starting URL: https://rahulshettyacademy.com/seleniumPractise/#/

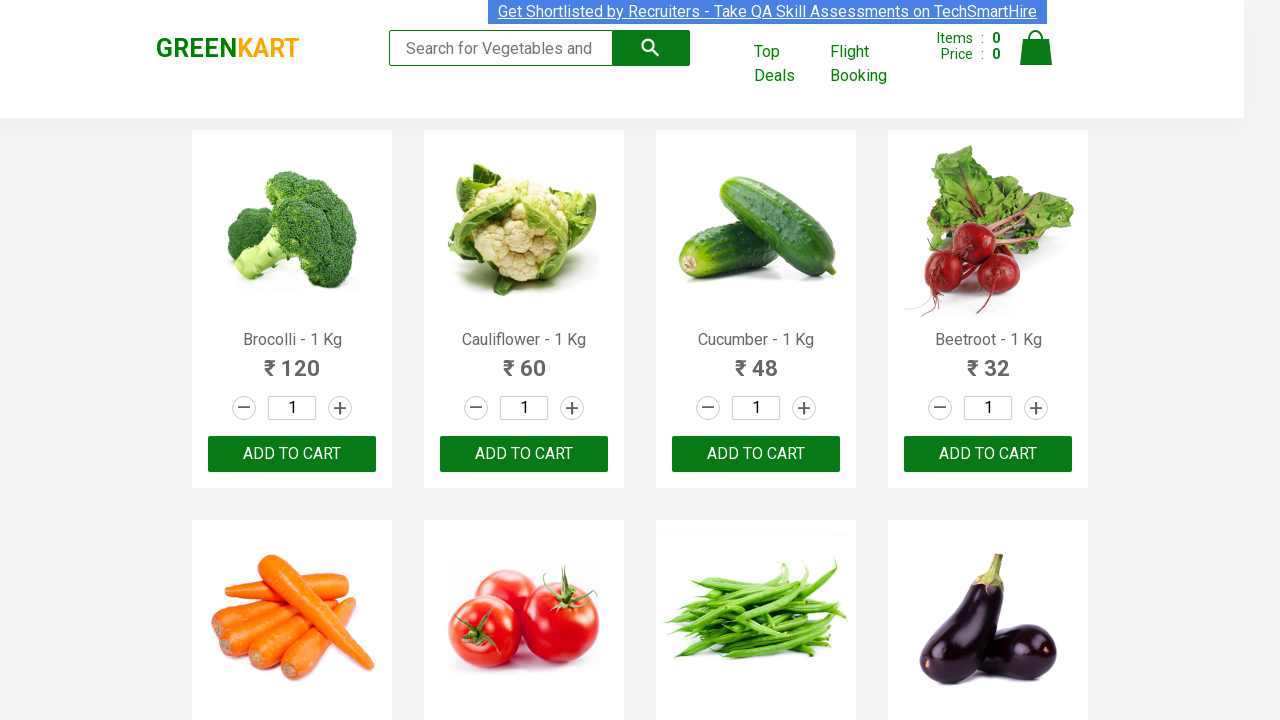

Typed 'ca' in search box to filter products on .search-keyword
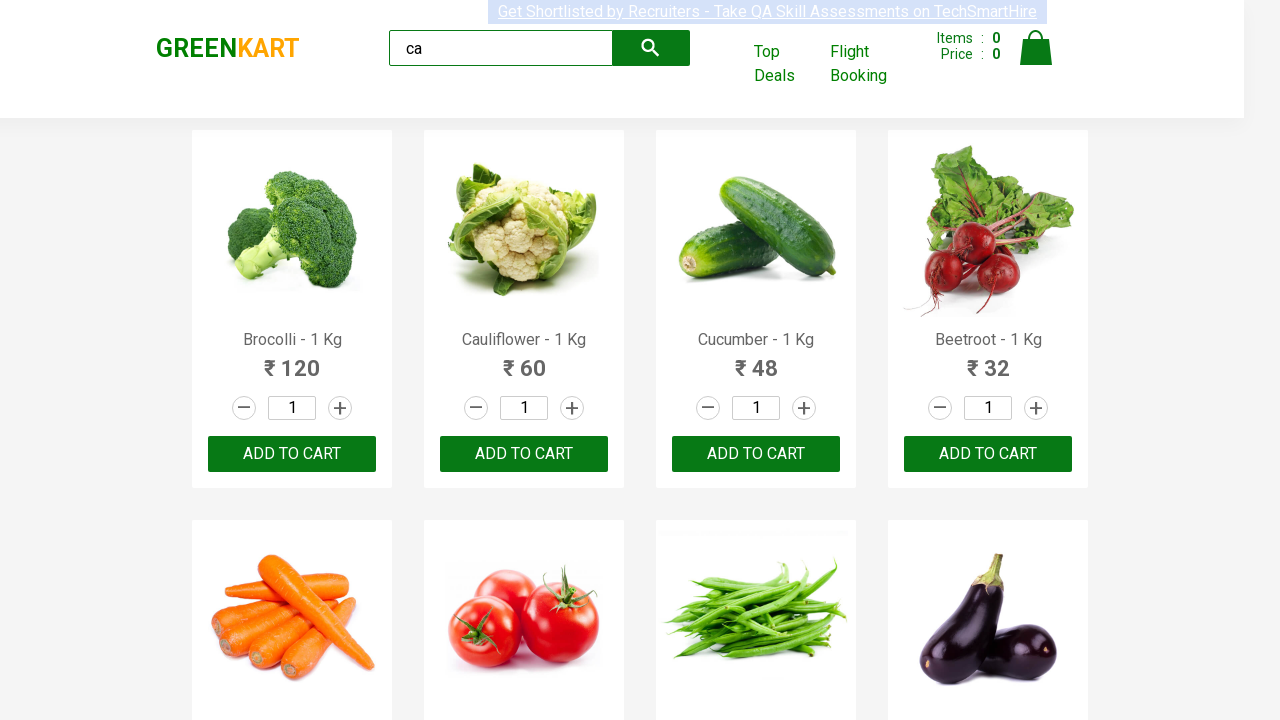

Waited 2 seconds for products to load
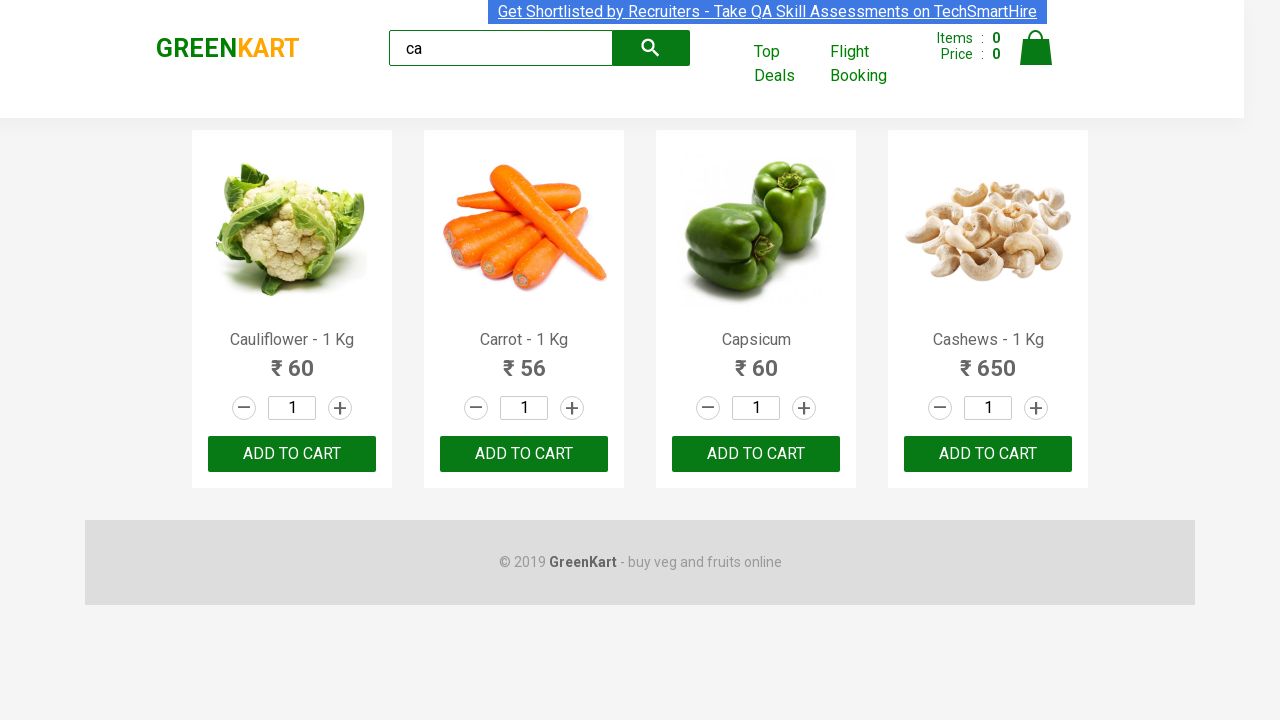

Confirmed product elements are visible in DOM
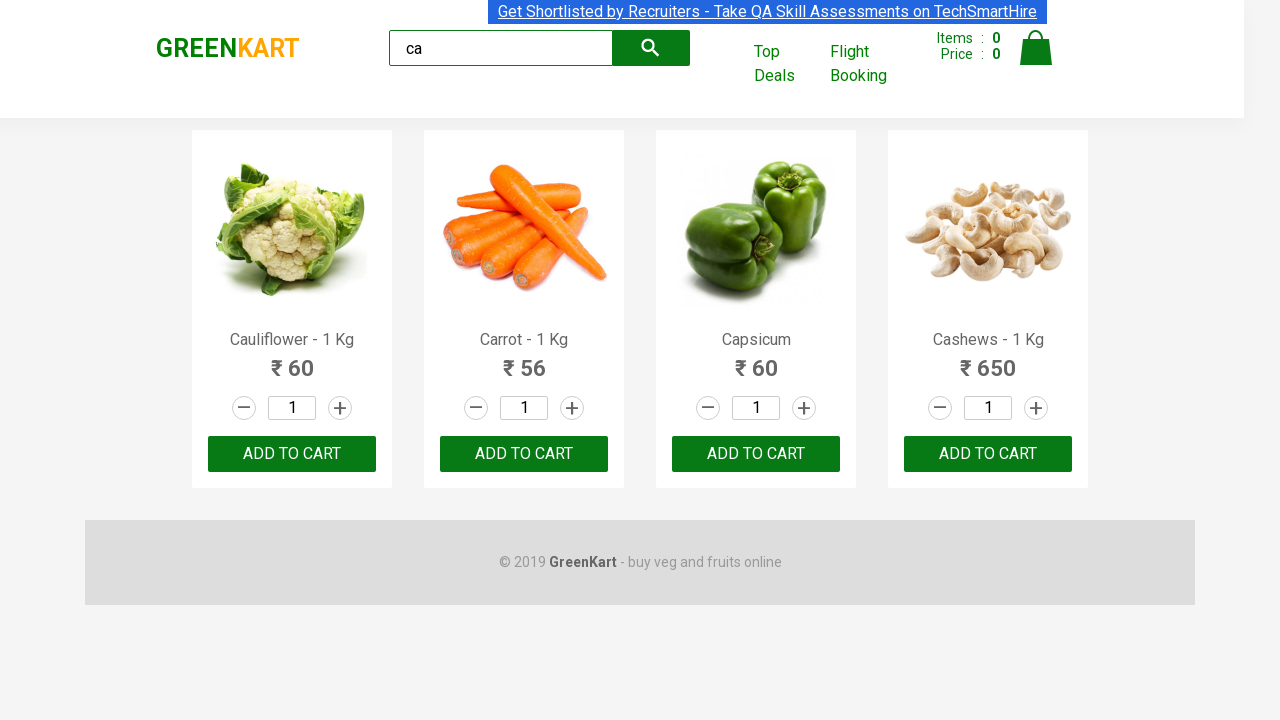

Clicked ADD TO CART button on third product at (756, 454) on .products .product >> nth=2 >> text=ADD TO CART
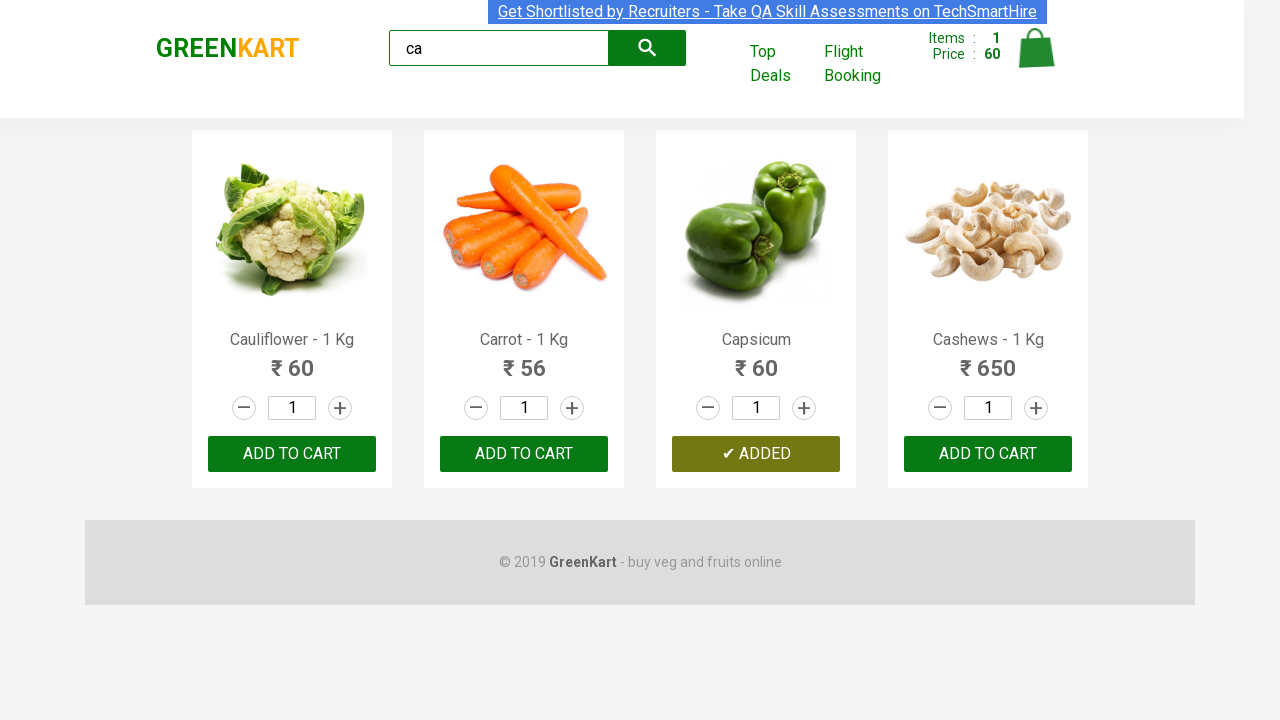

Retrieved product list with 4 items
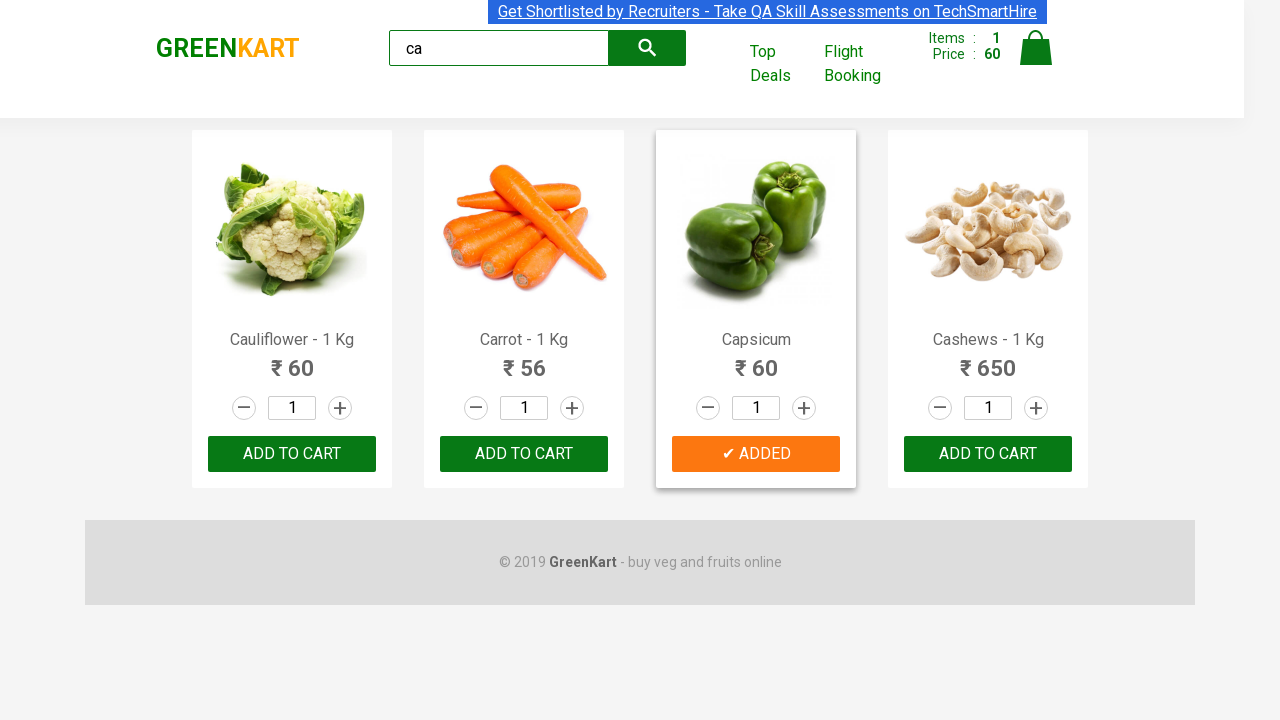

Retrieved product name: 'Cauliflower - 1 Kg'
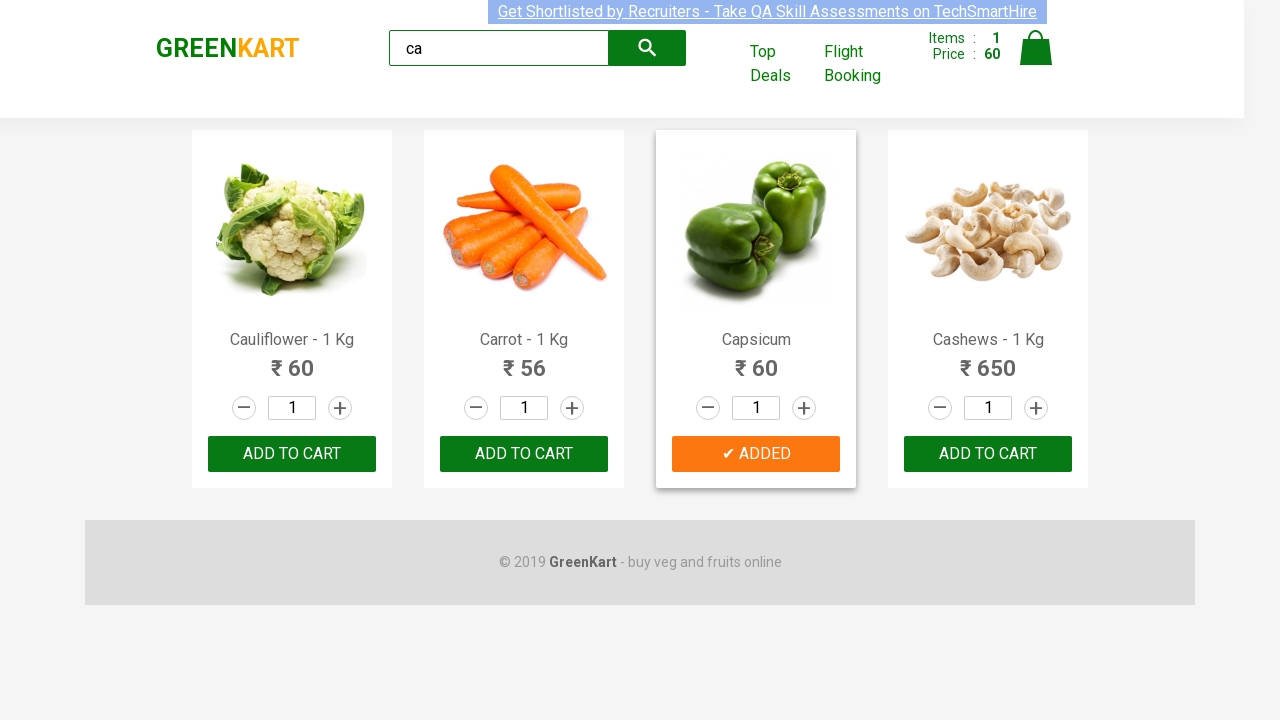

Retrieved product name: 'Carrot - 1 Kg'
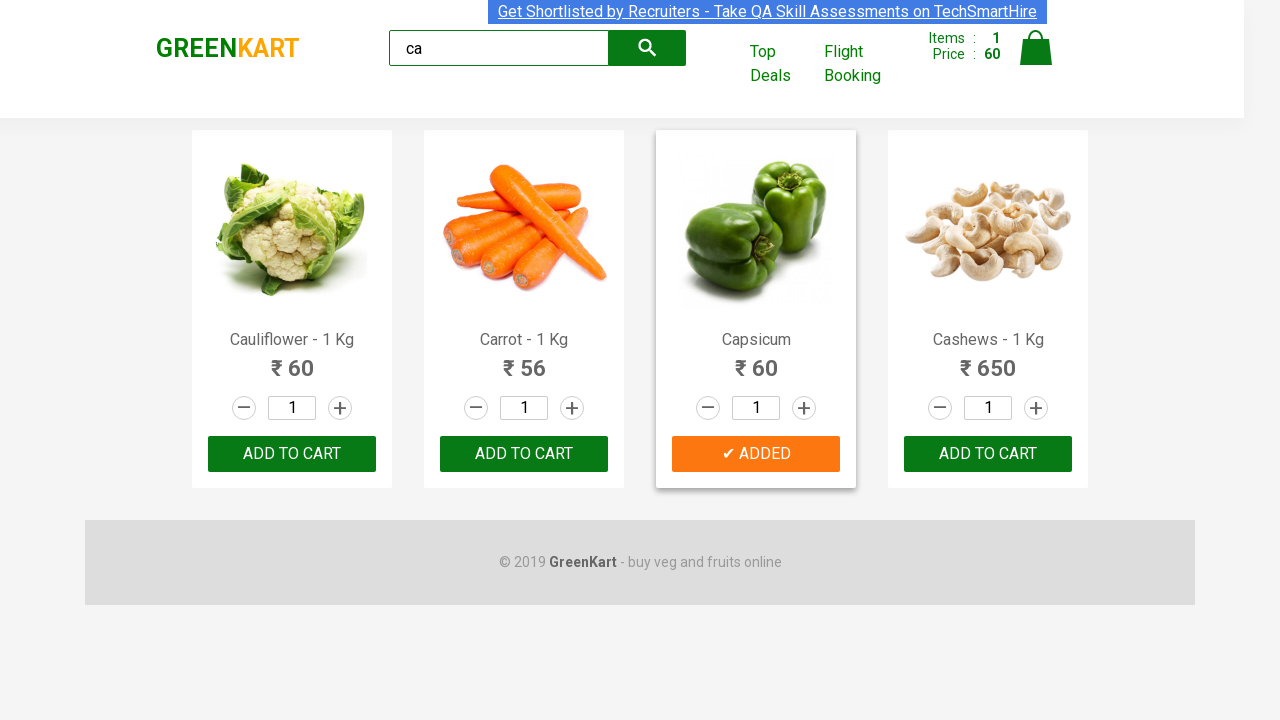

Retrieved product name: 'Capsicum'
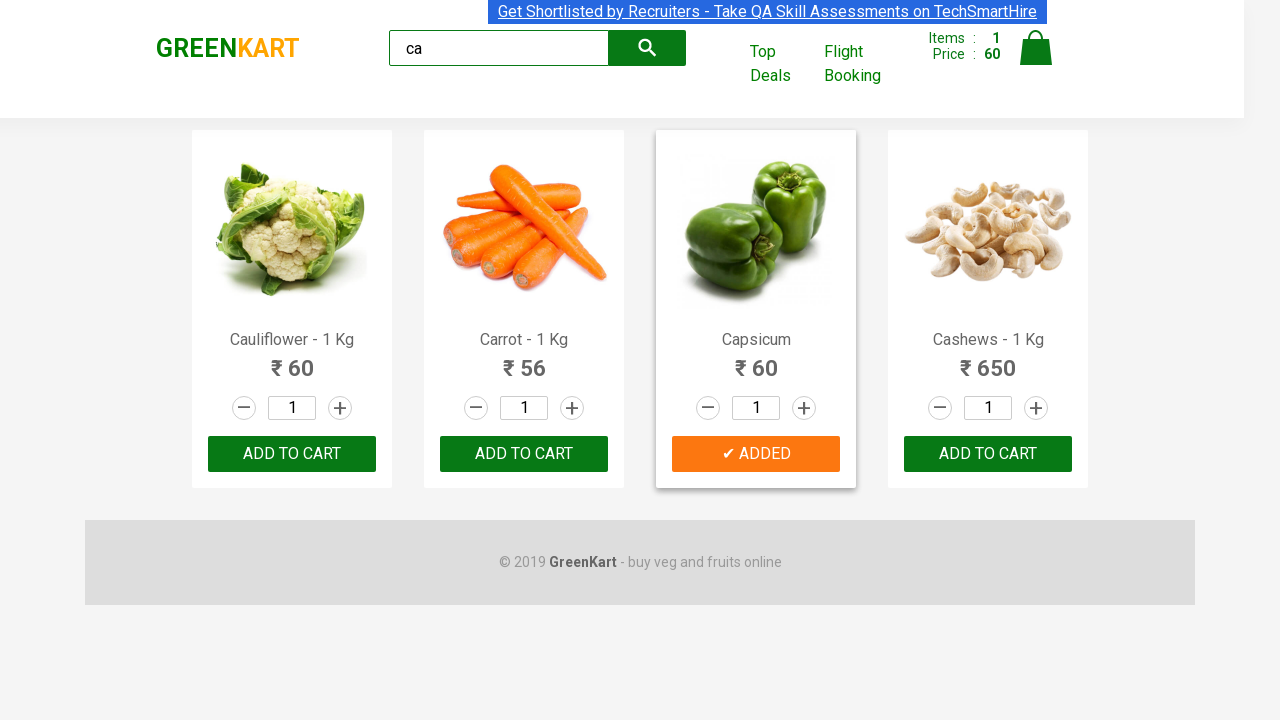

Retrieved product name: 'Cashews - 1 Kg'
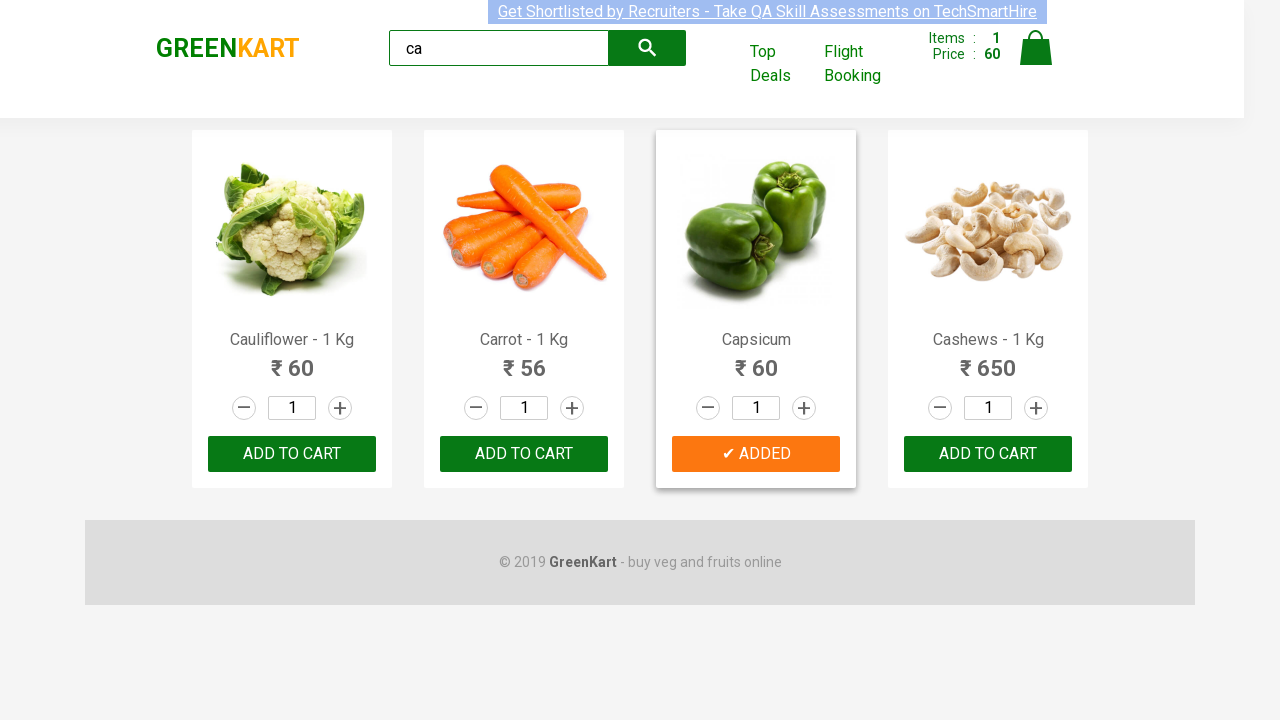

Found Cashews product and clicked ADD TO CART at (988, 454) on .products .product >> nth=3 >> button
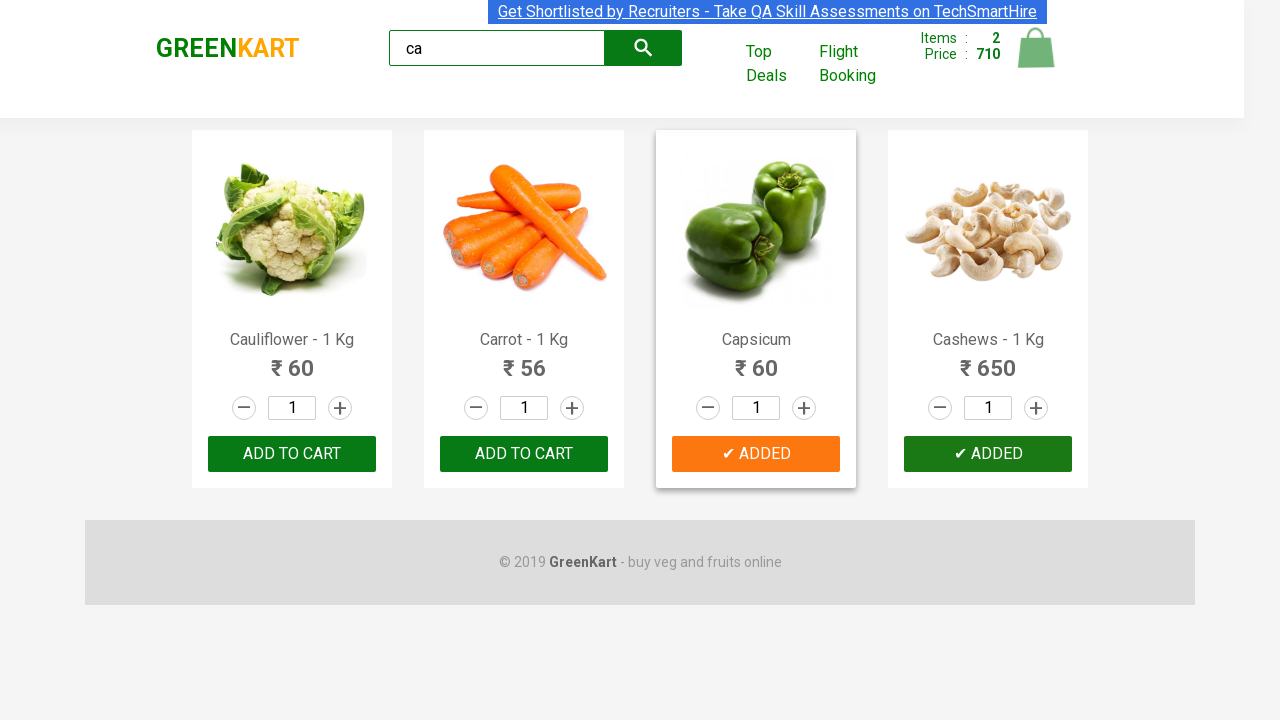

Clicked ADD TO CART button on third product again at (756, 454) on .products .product >> nth=2 >> text=ADD TO CART
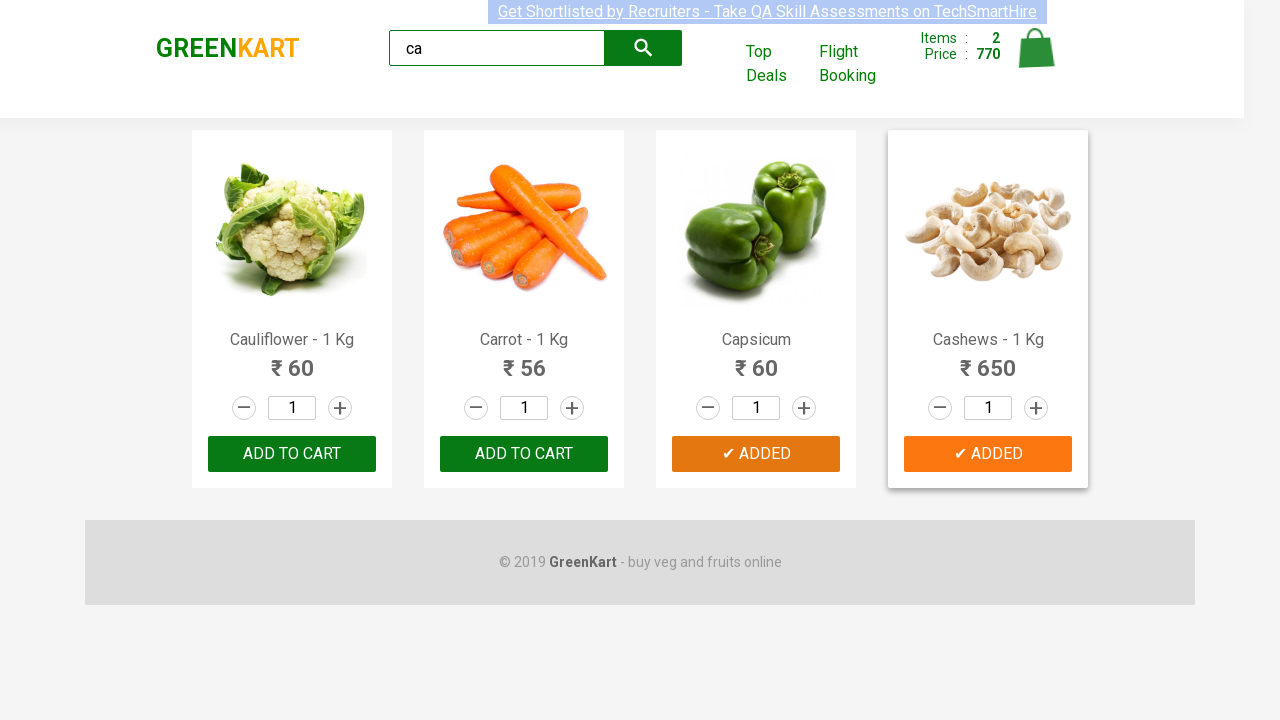

Retrieved brand logo text: 'GREENKART'
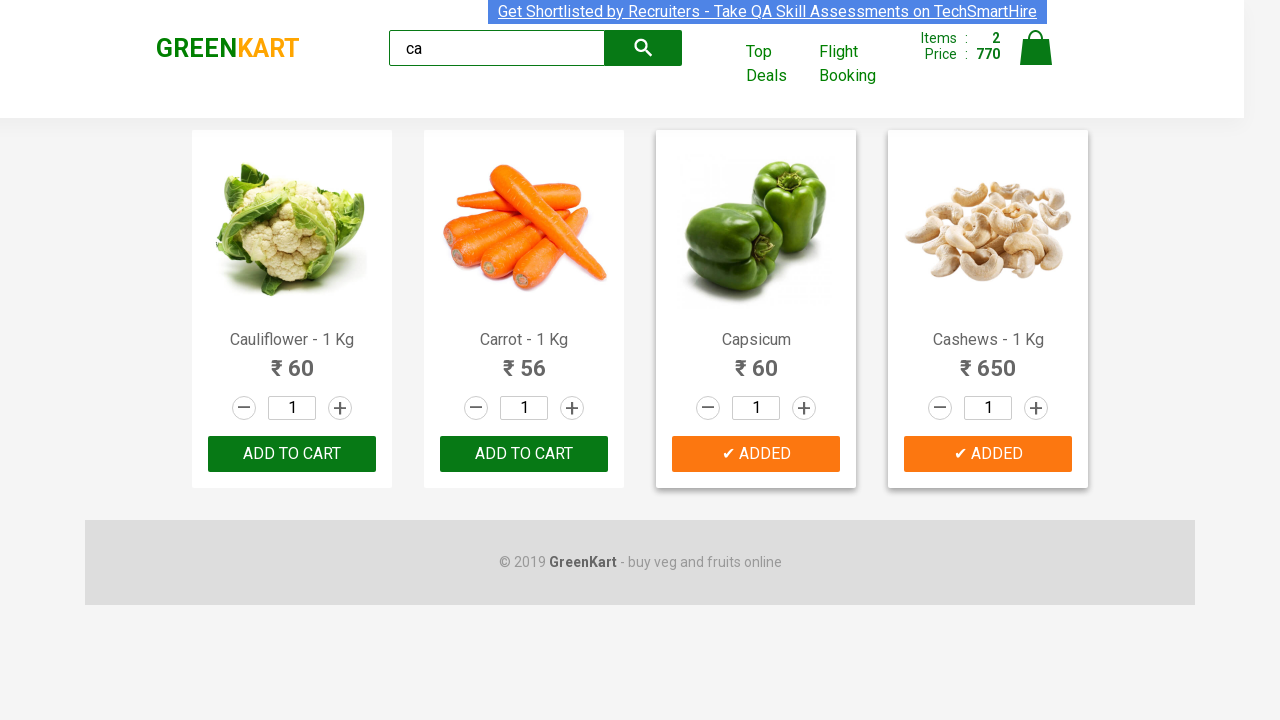

Verified brand logo text matches 'GREENKART'
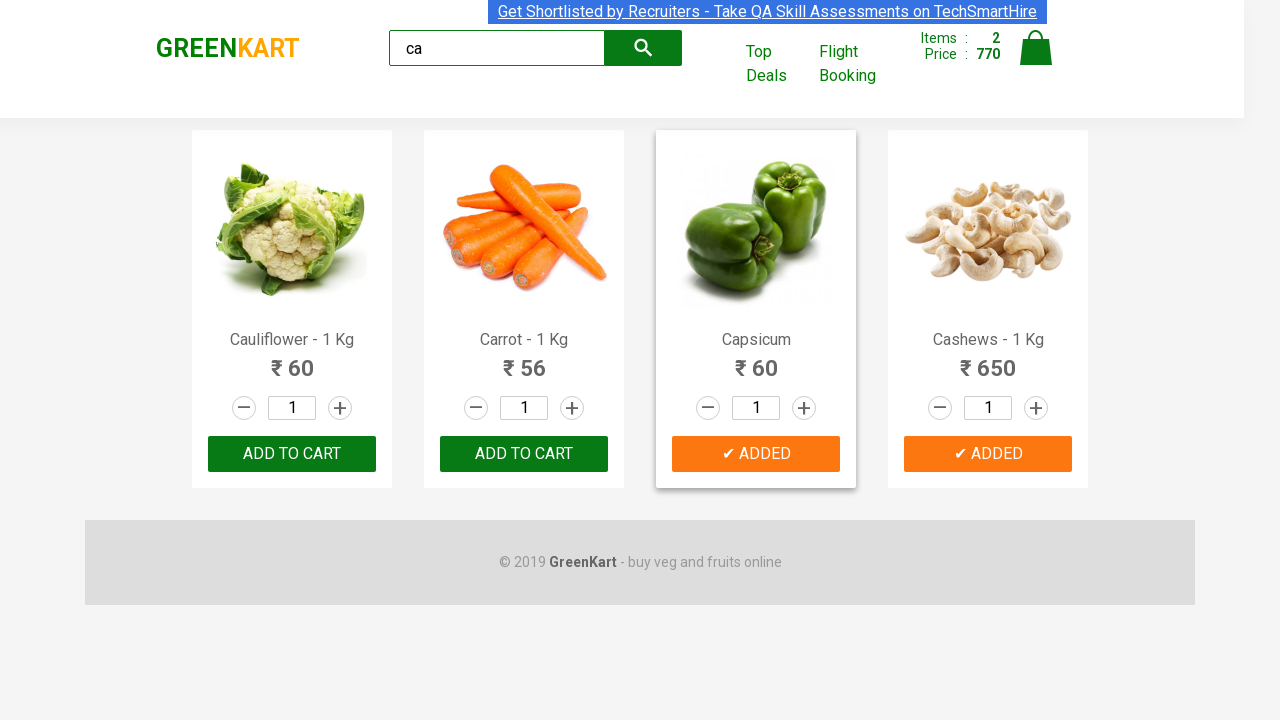

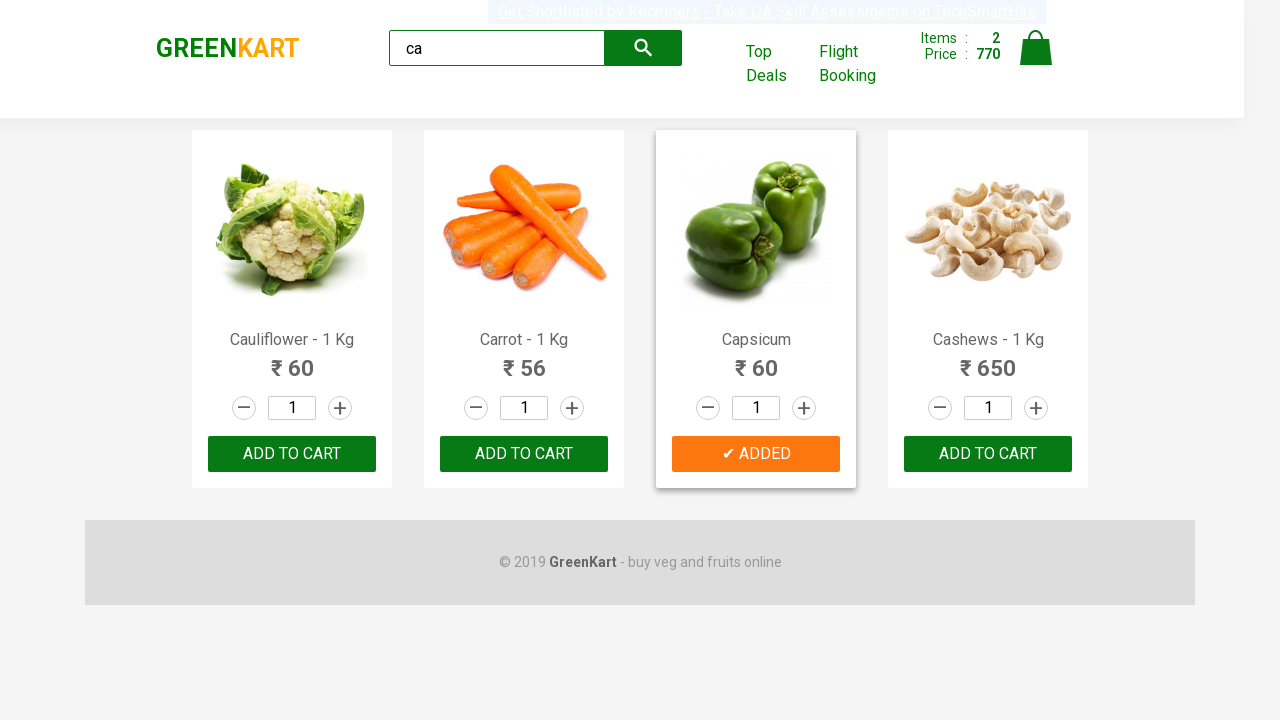